Tests hover functionality by moving mouse over images and verifying that user information becomes visible on hover

Starting URL: https://practice.cydeo.com/hovers

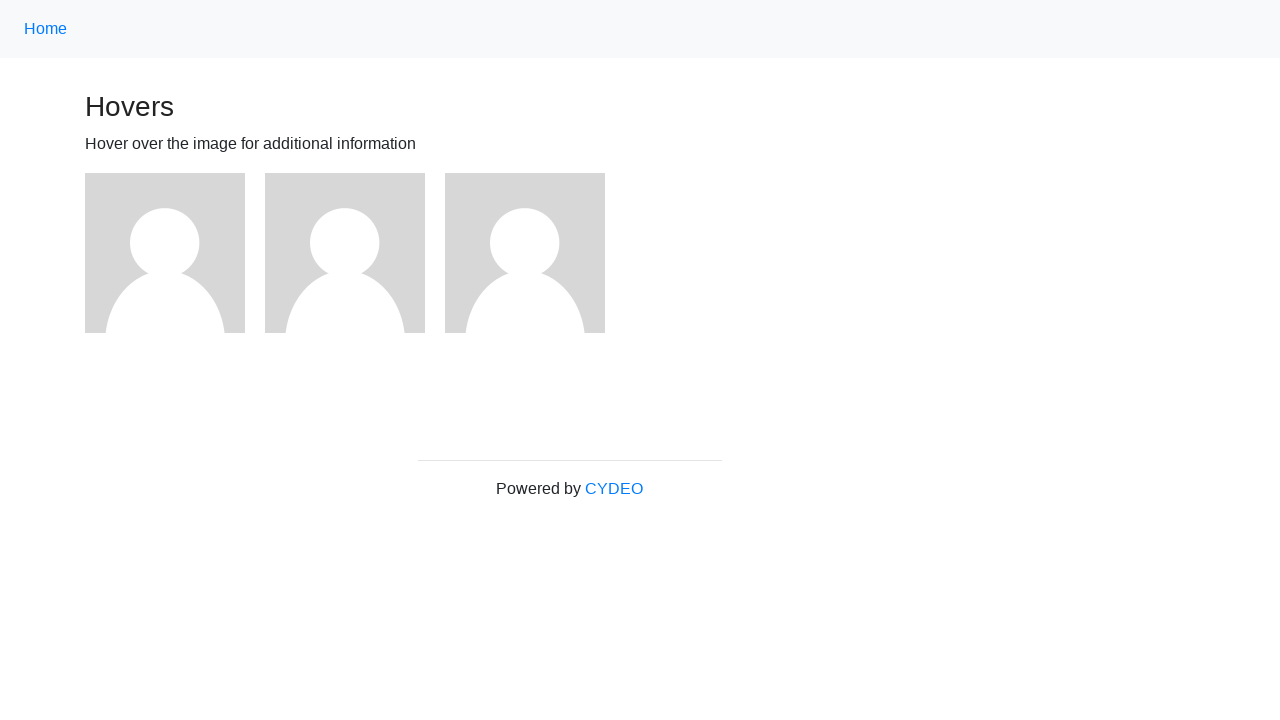

Located first image element
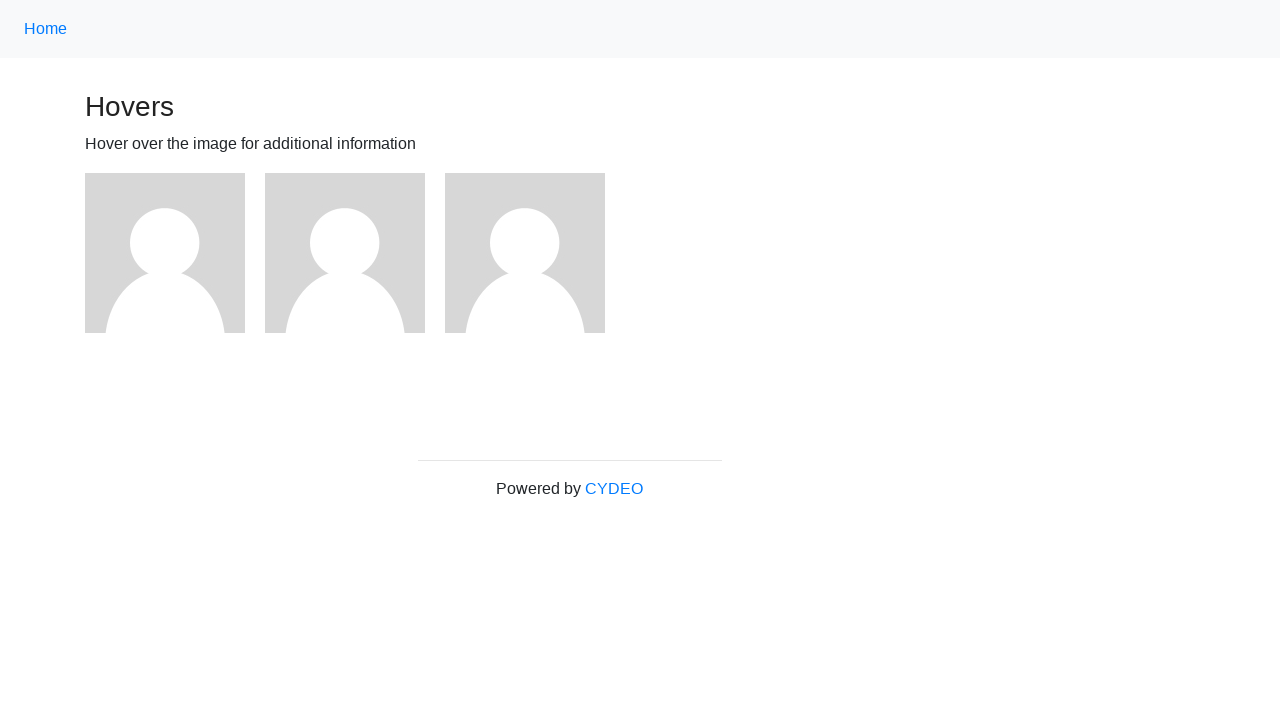

Located second image element
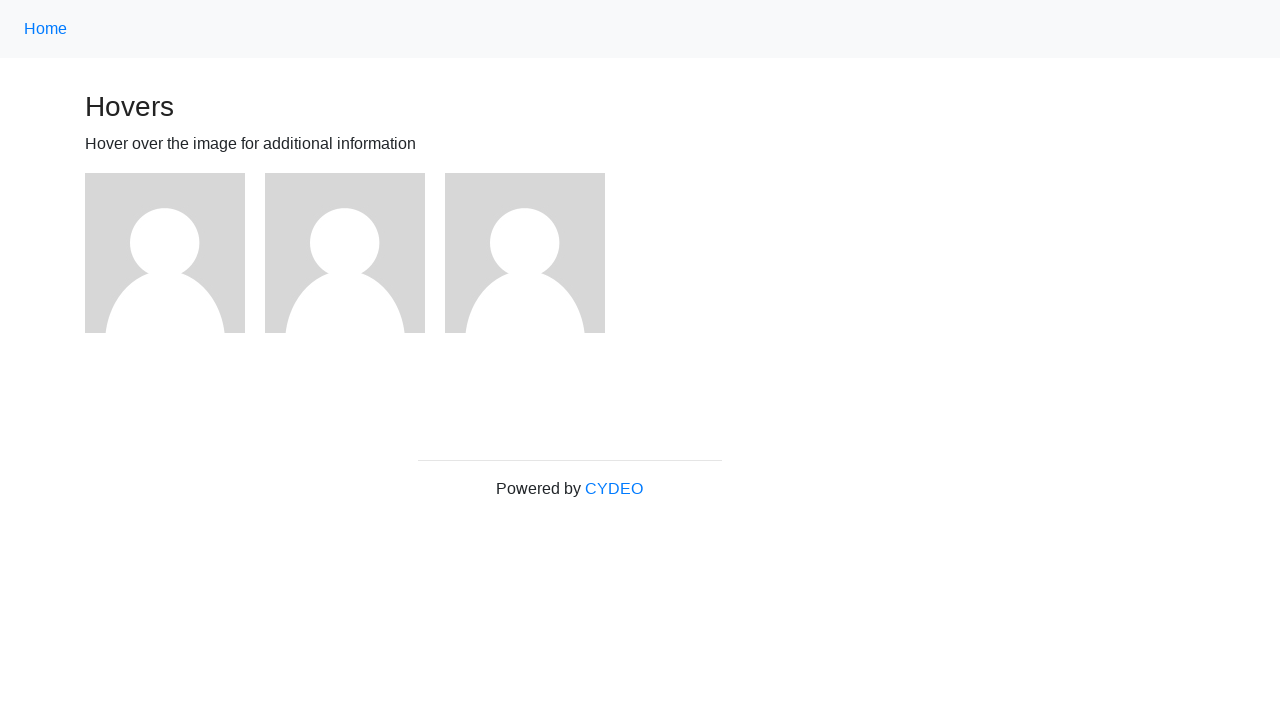

Located third image element
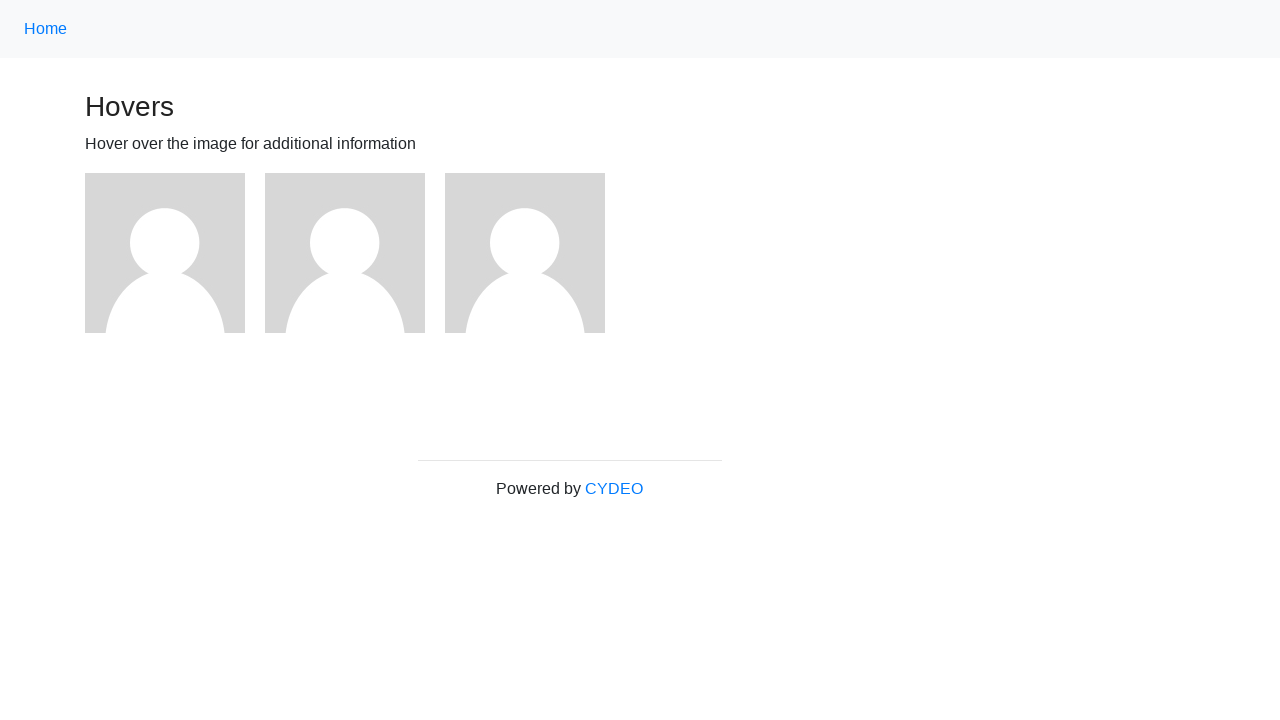

Located first user info element
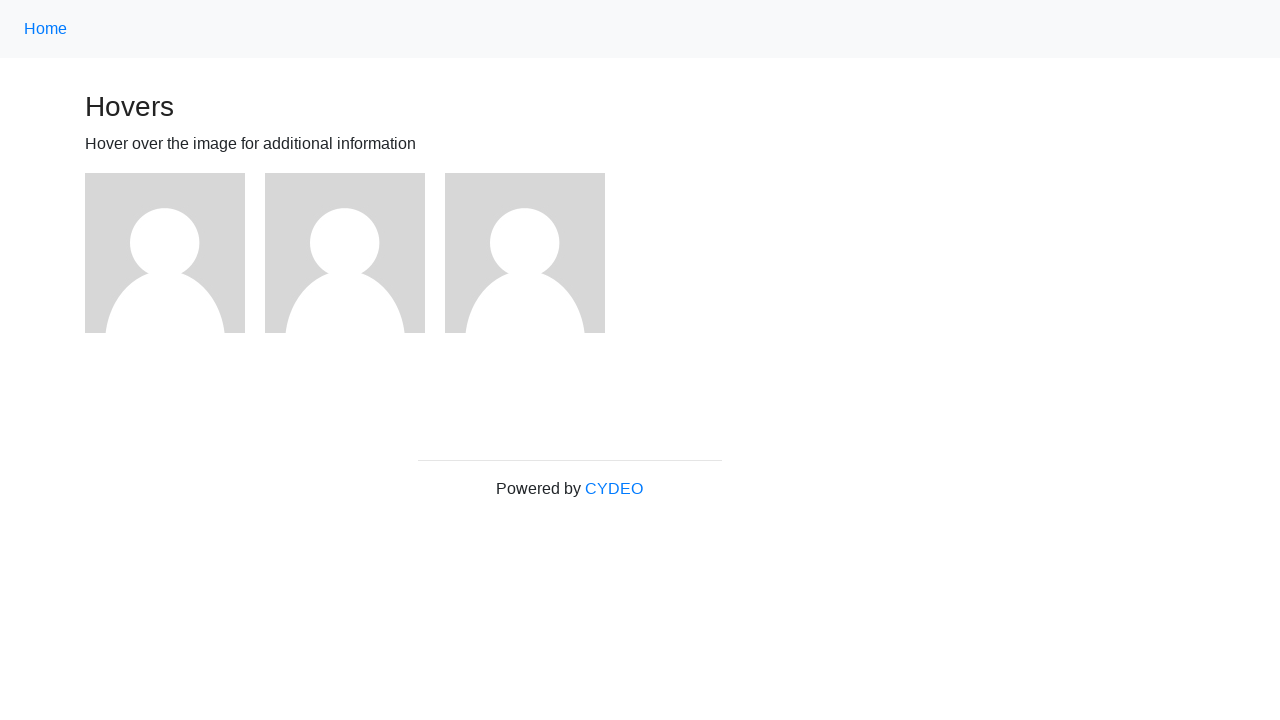

Located second user info element
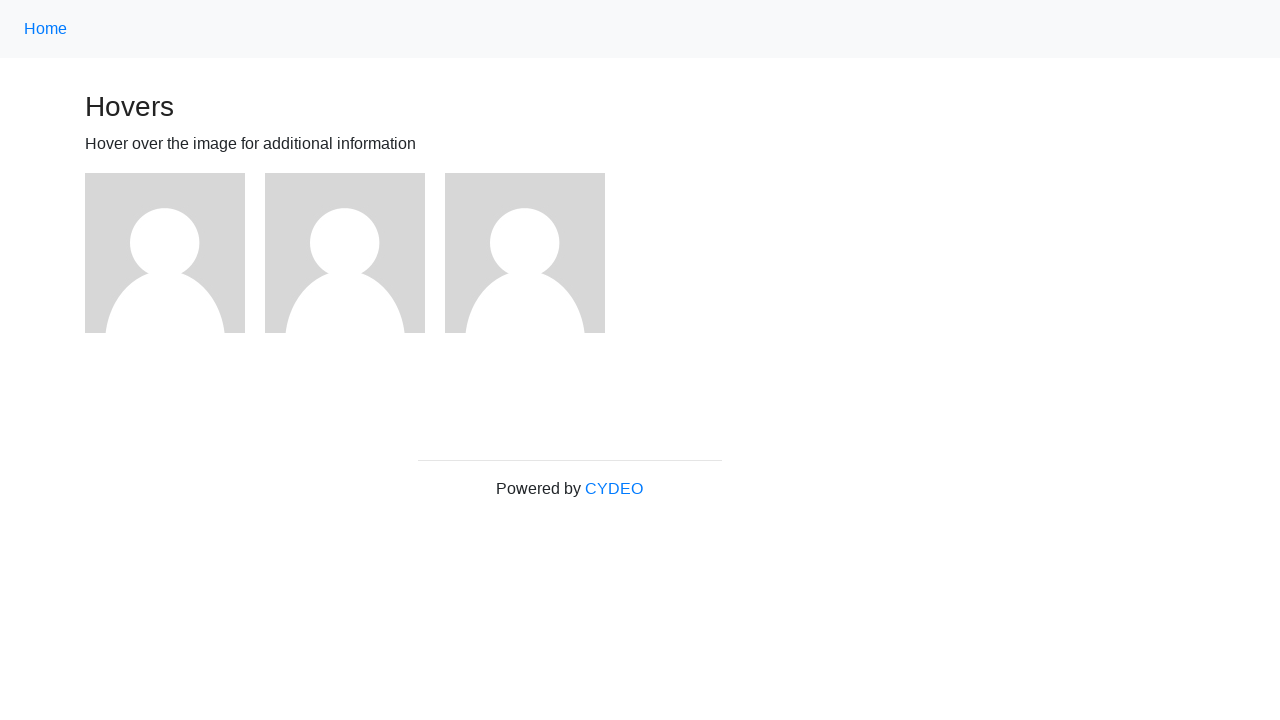

Located third user info element
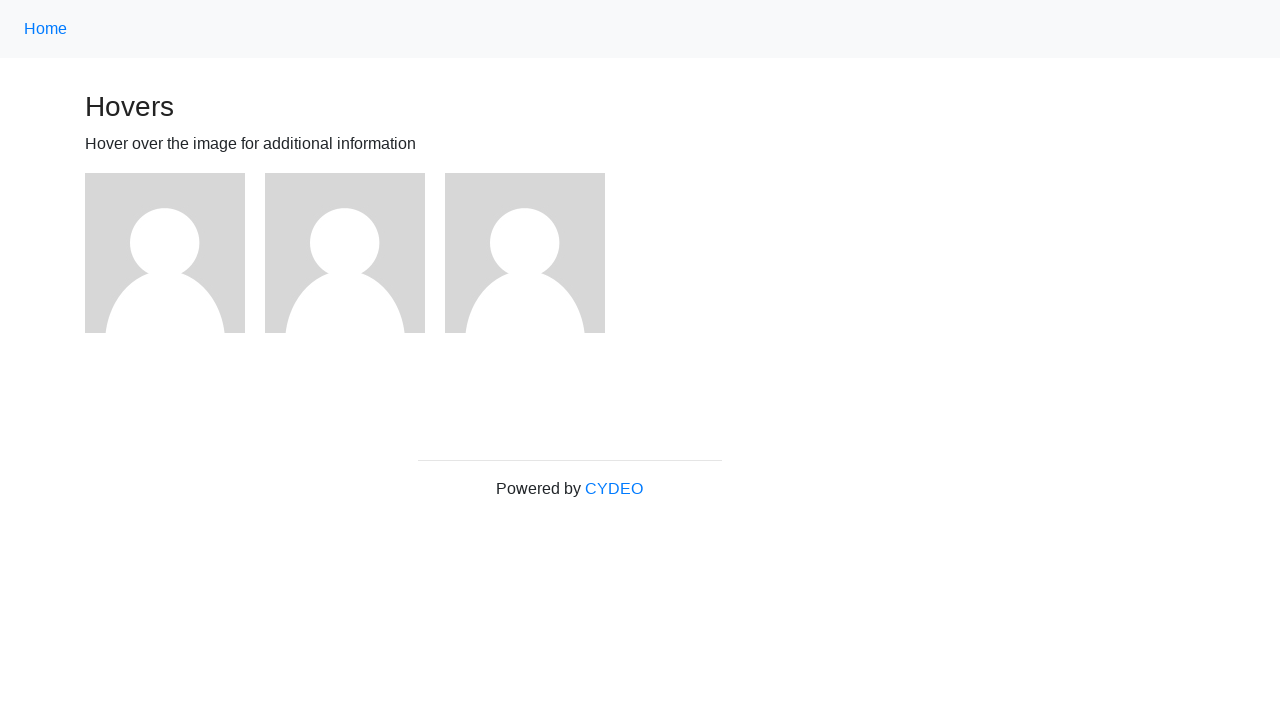

Hovered over first image at (165, 253) on (//img)[1]
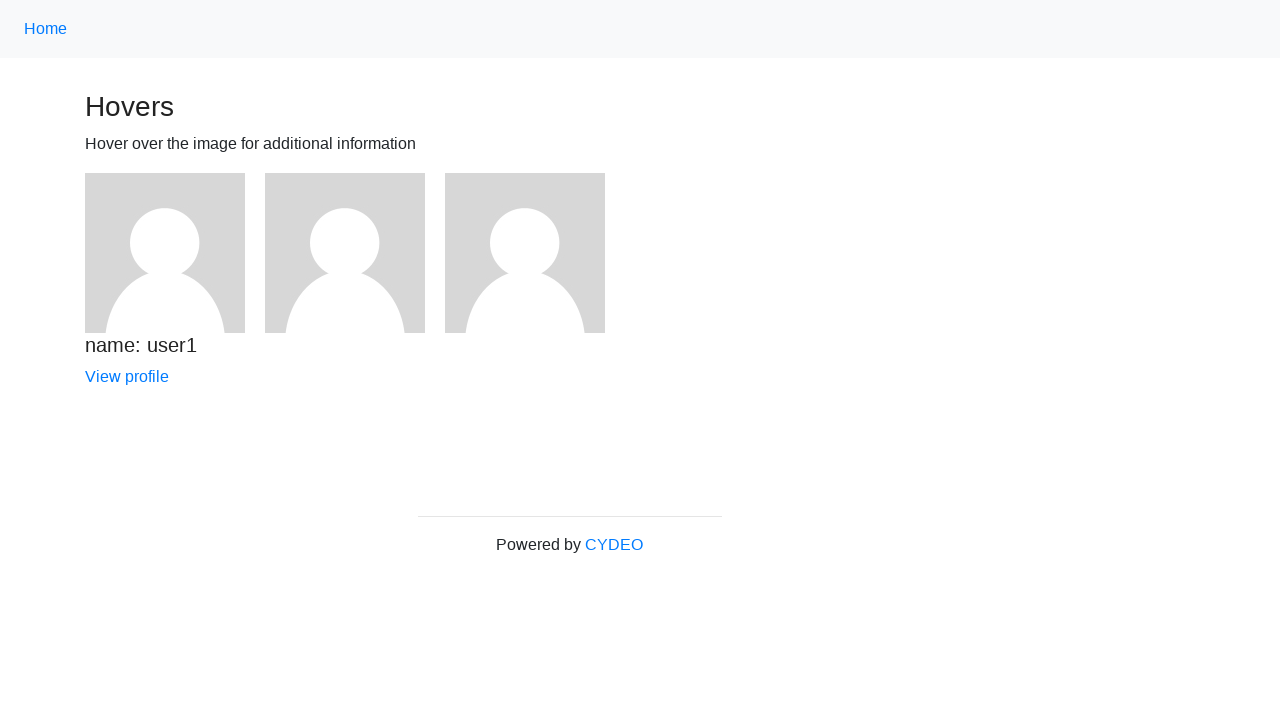

Verified first user info is visible on hover
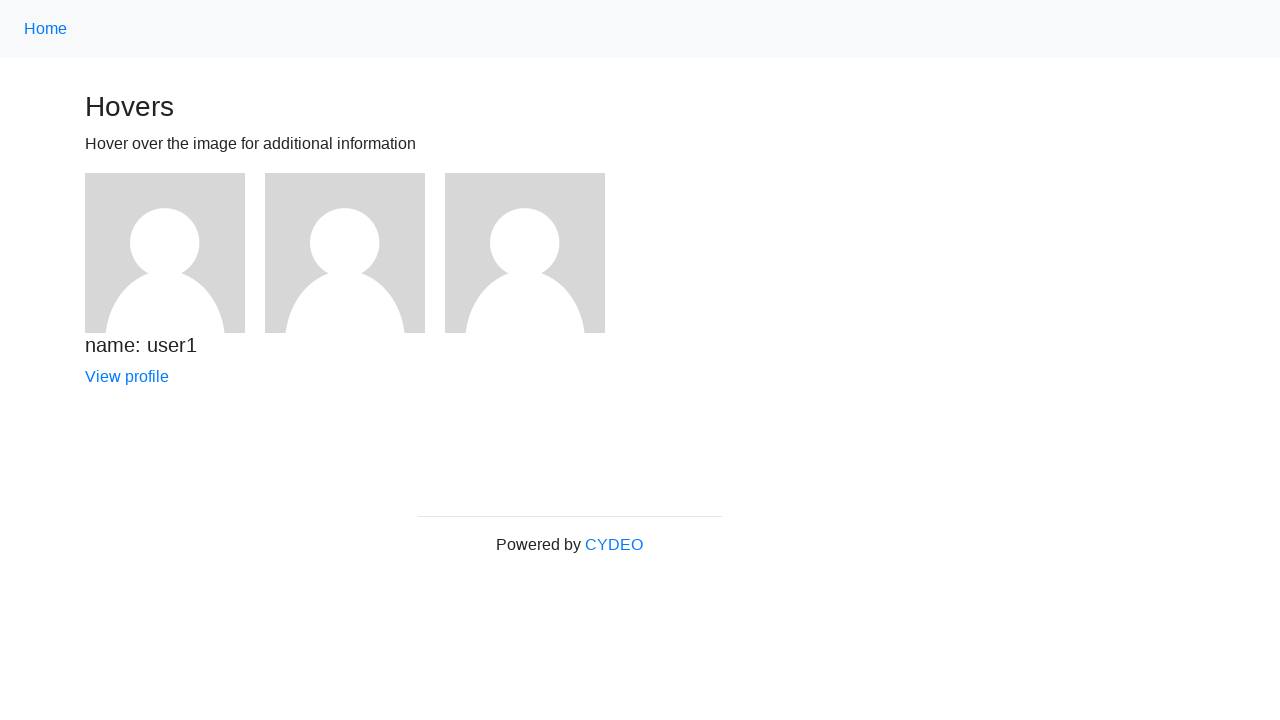

Hovered over second image at (345, 253) on (//img)[2]
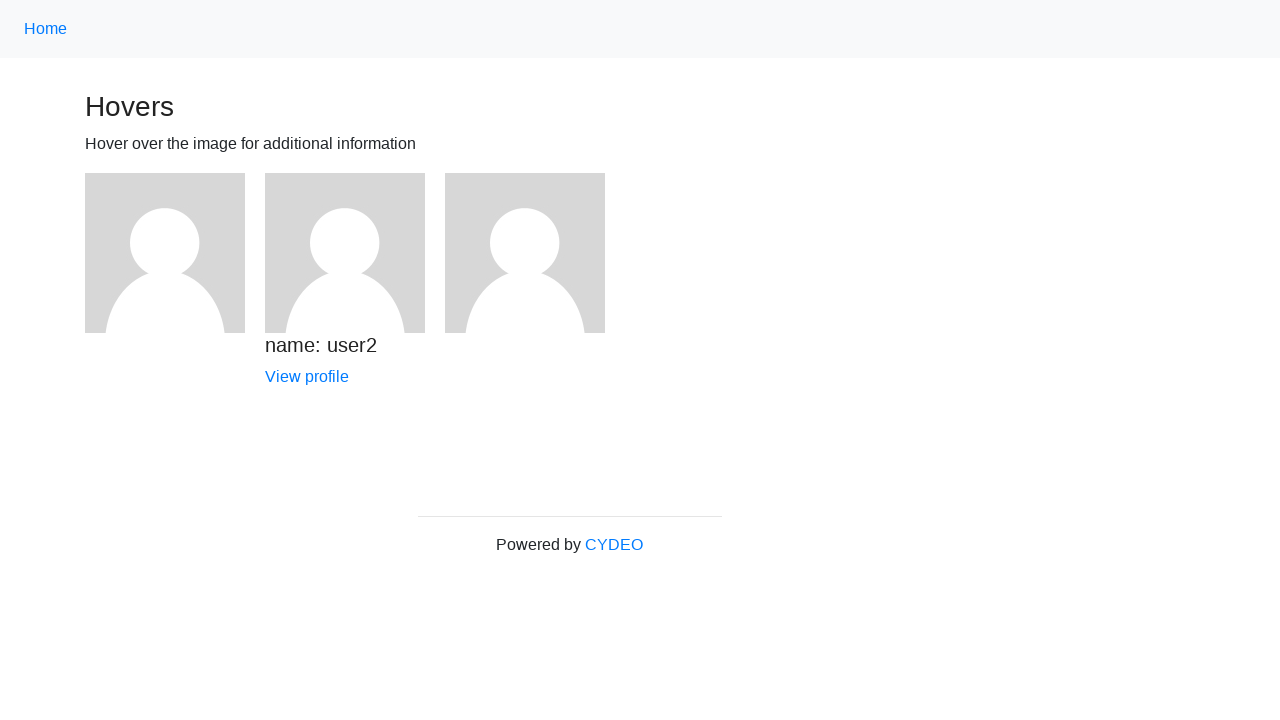

Verified second user info is visible on hover
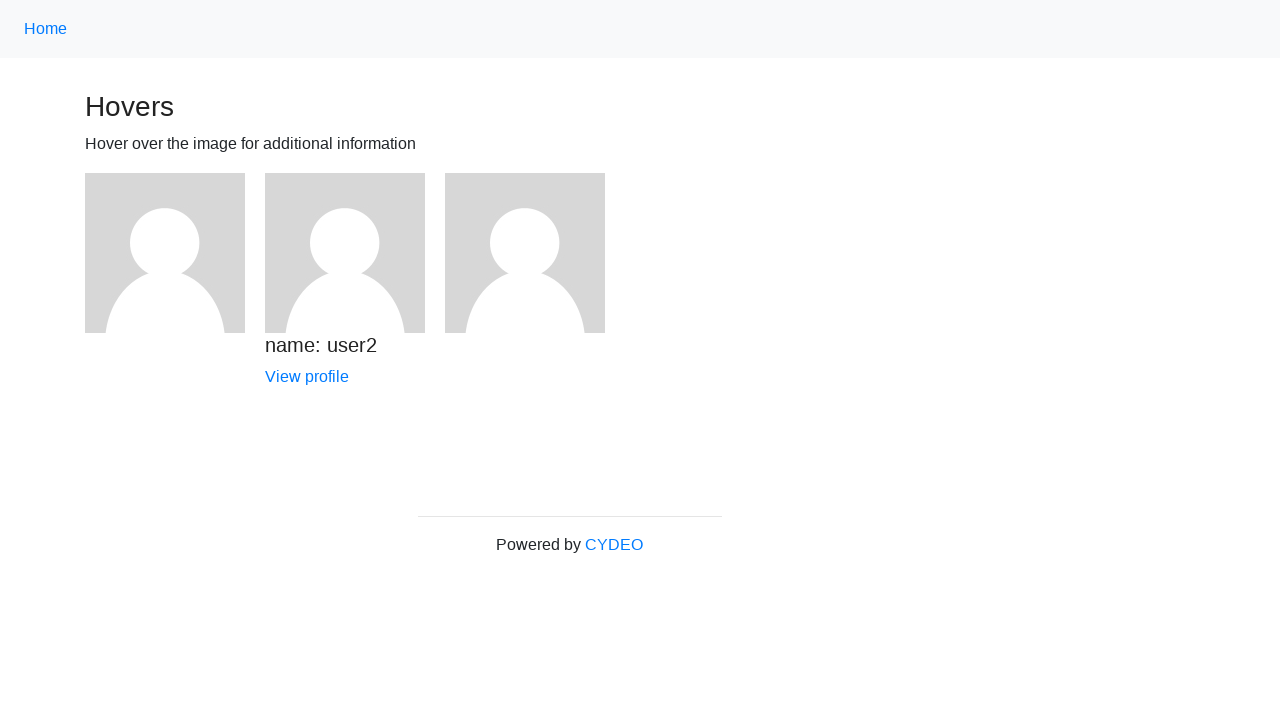

Hovered over third image at (525, 253) on (//img)[3]
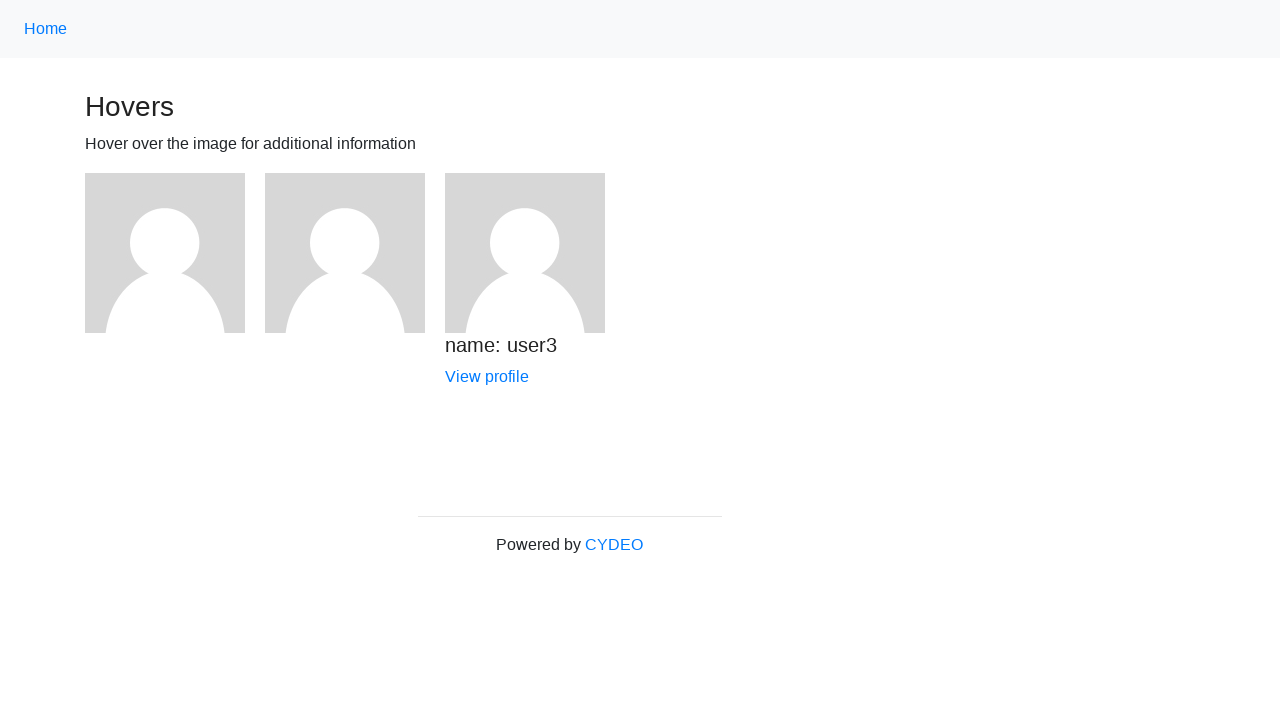

Verified third user info is visible on hover
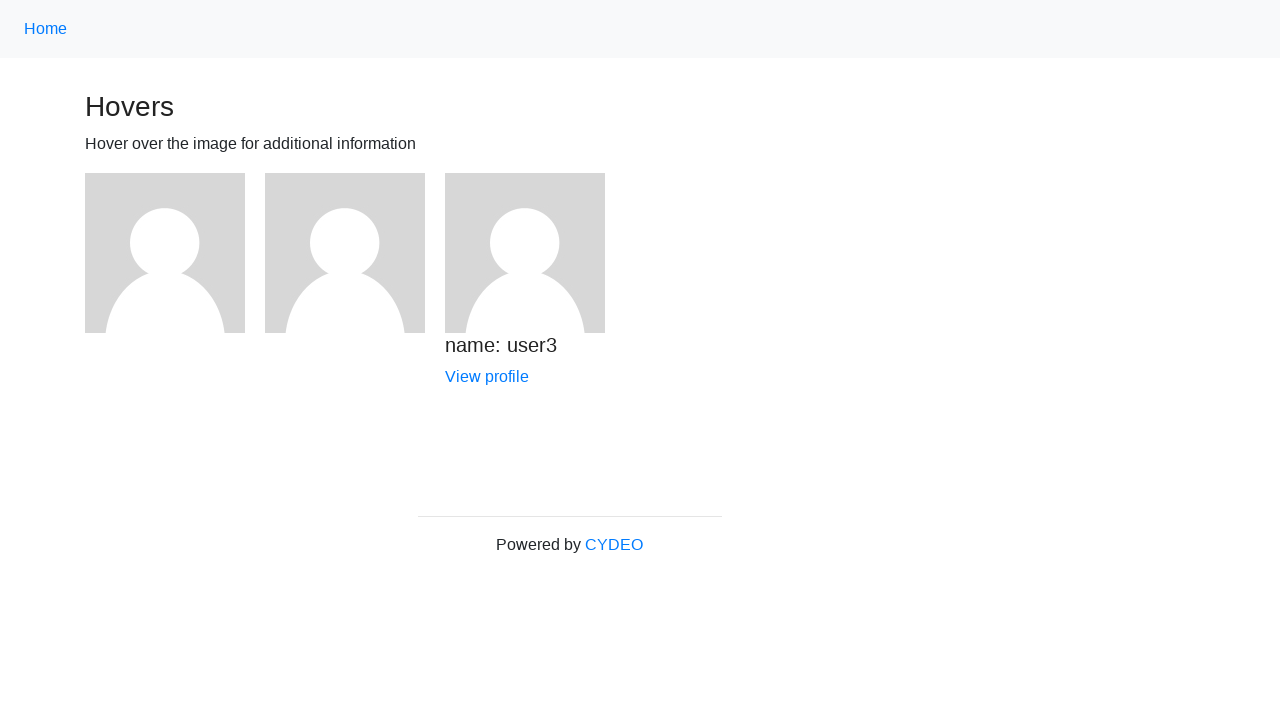

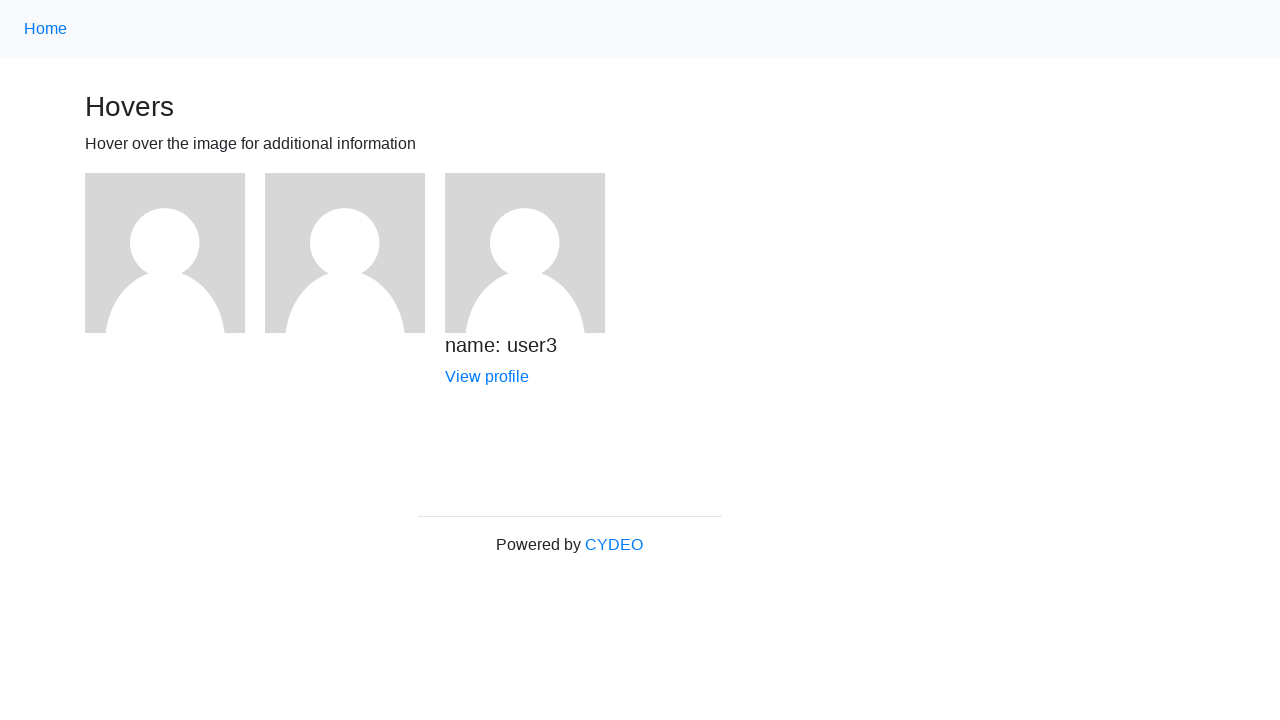